Waits for the price to drop to $100, clicks the Book button, solves a mathematical problem, and submits the answer

Starting URL: http://suninjuly.github.io/explicit_wait2.html

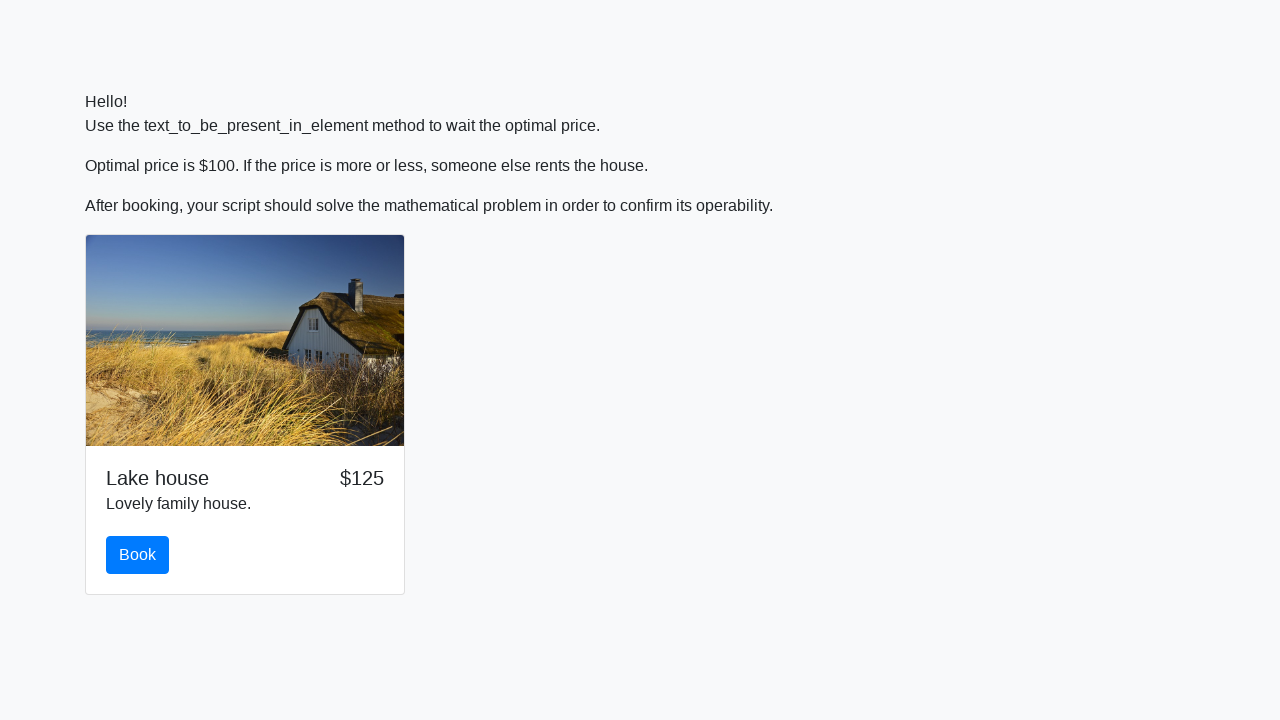

Waited for price to drop to $100
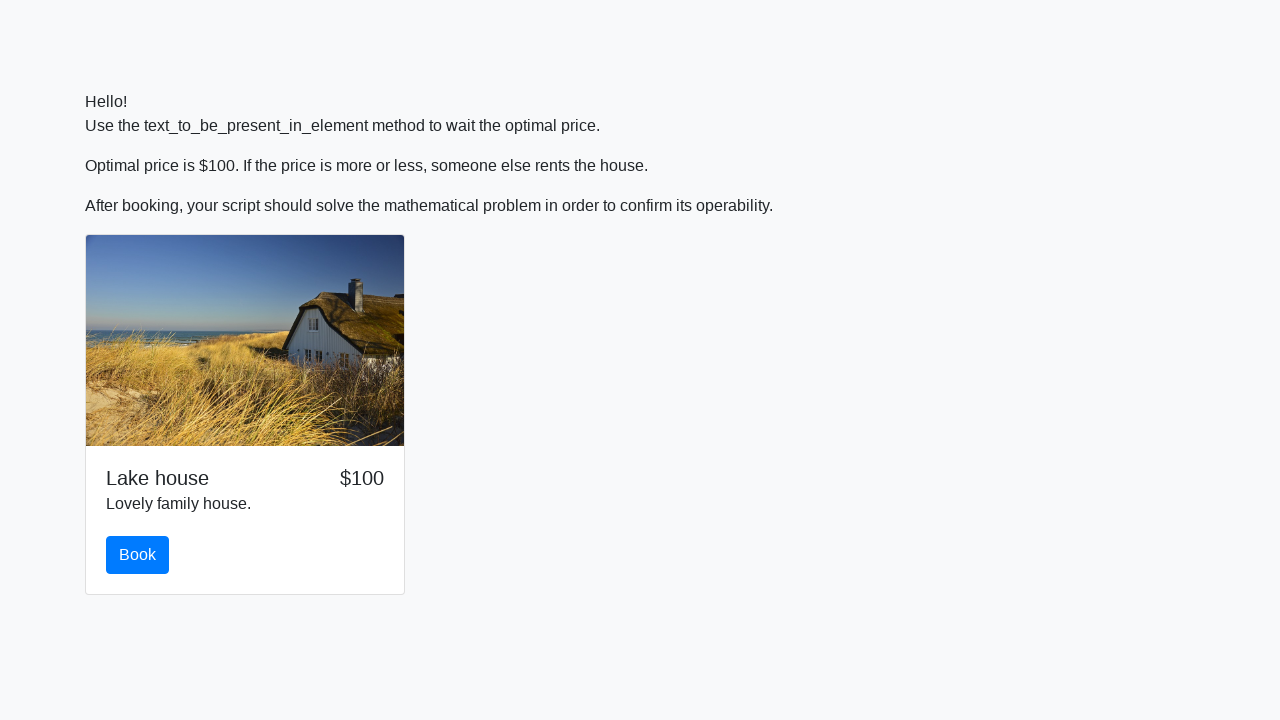

Clicked the Book button at (138, 555) on button:has-text("Book")
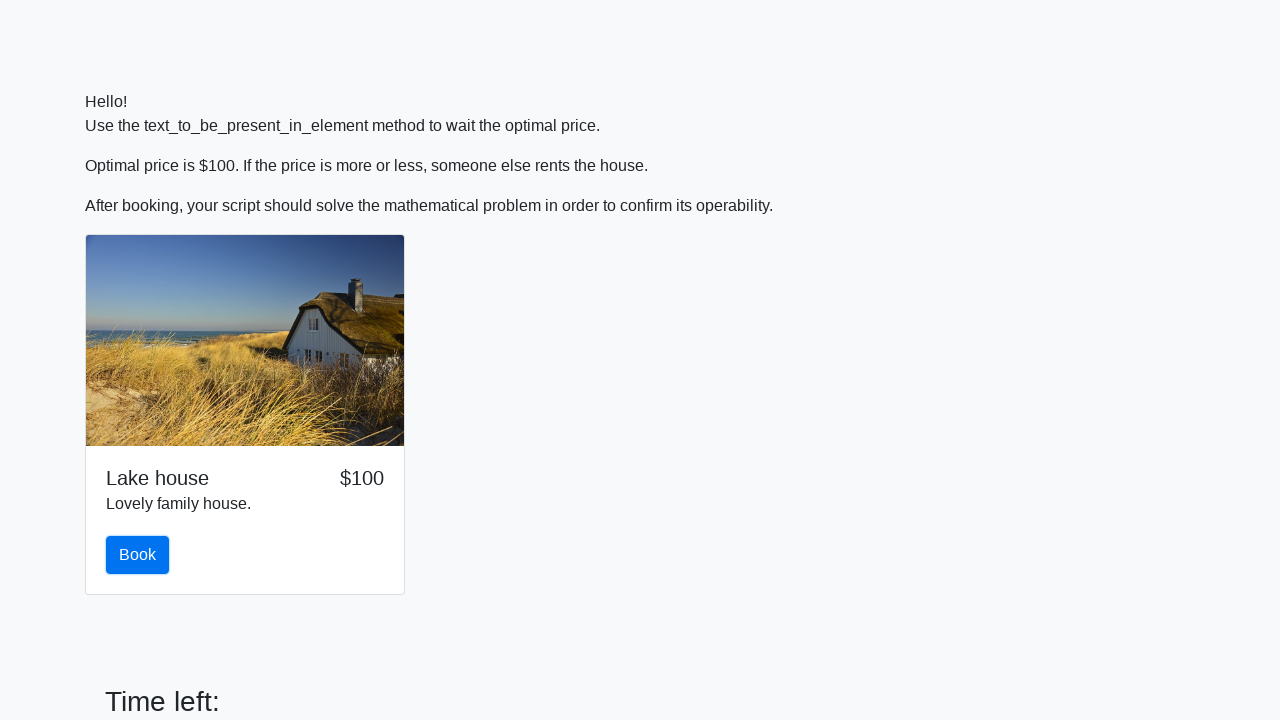

Retrieved input value: 776
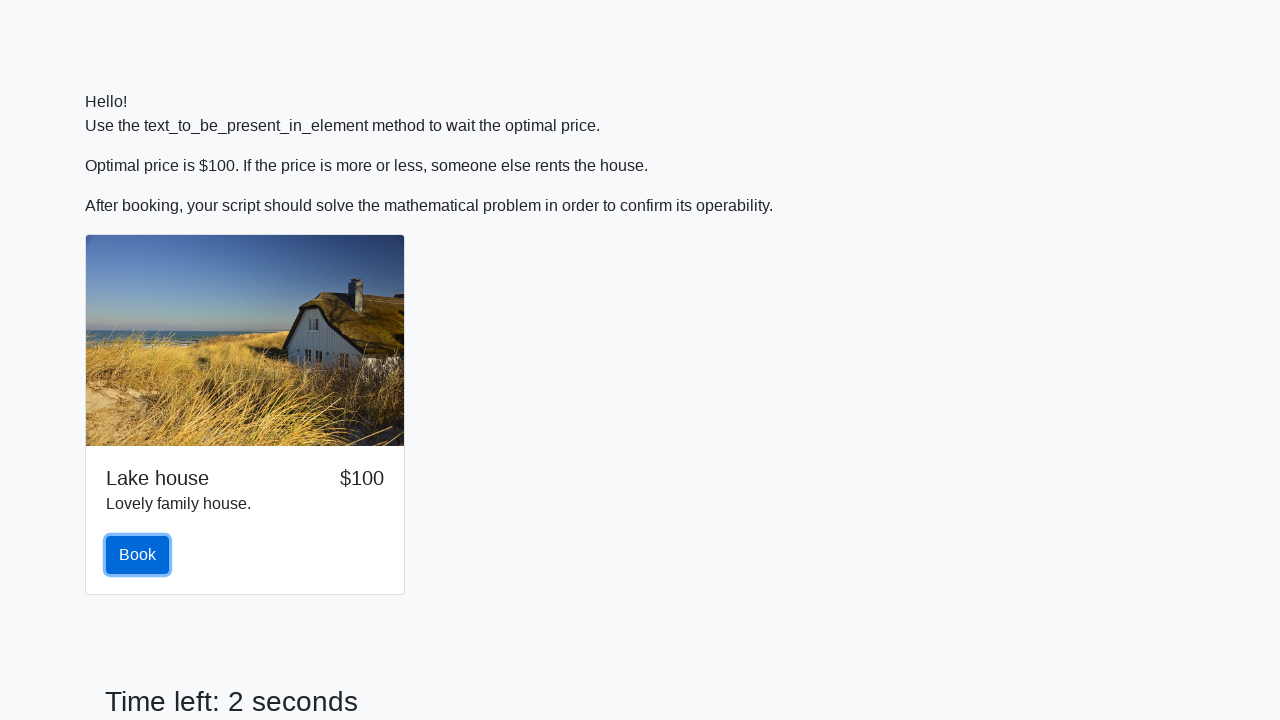

Calculated mathematical result: -1.1415081285706221
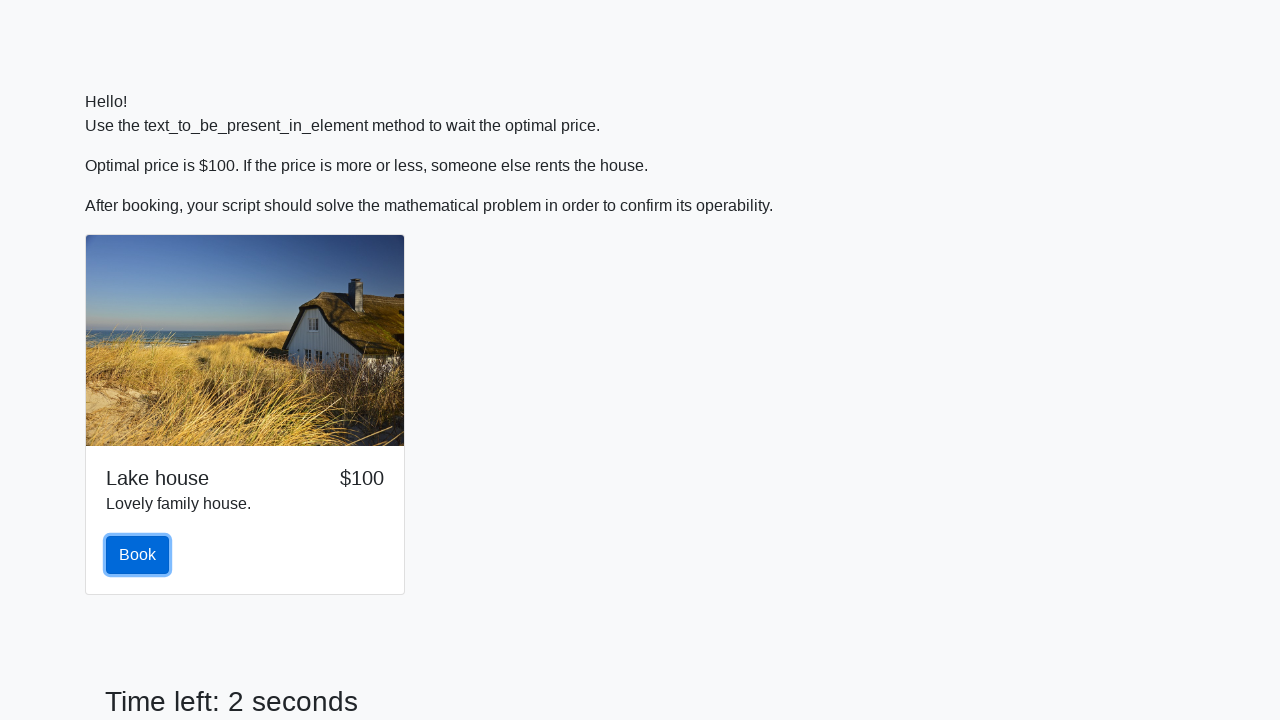

Filled answer field with calculated value on #answer
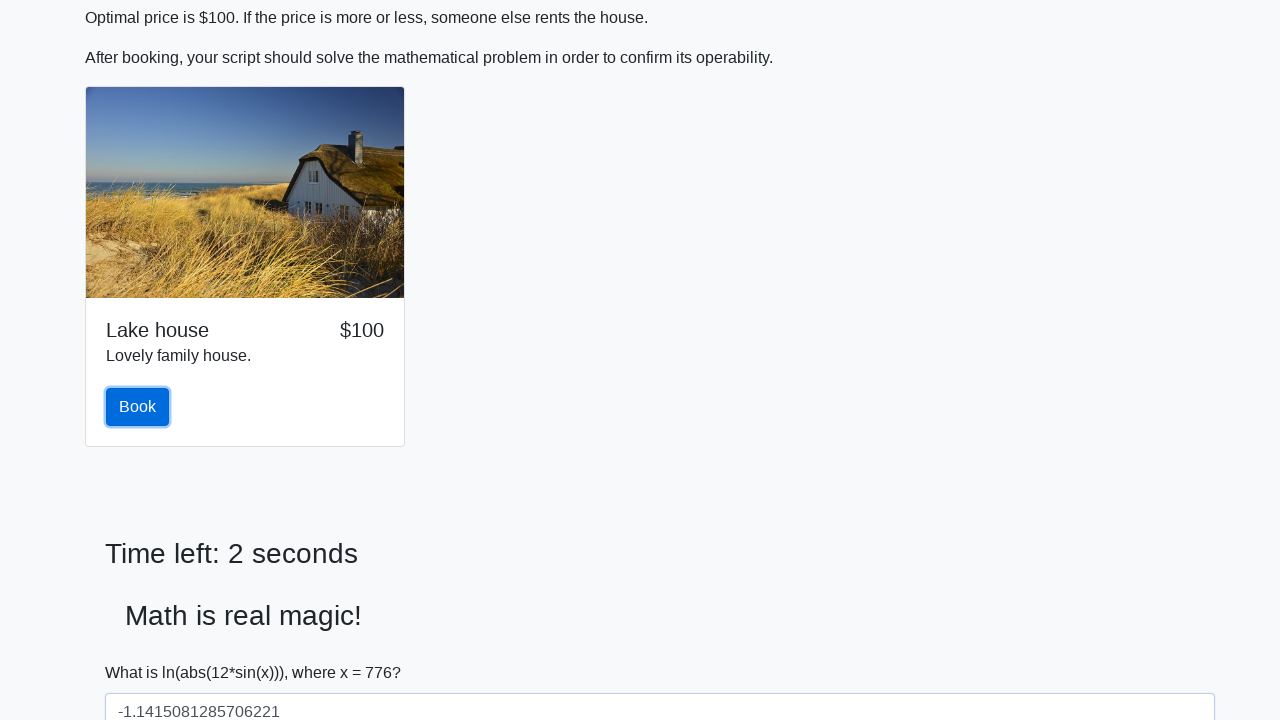

Clicked Submit button to submit the answer at (143, 651) on button:has-text("Submit")
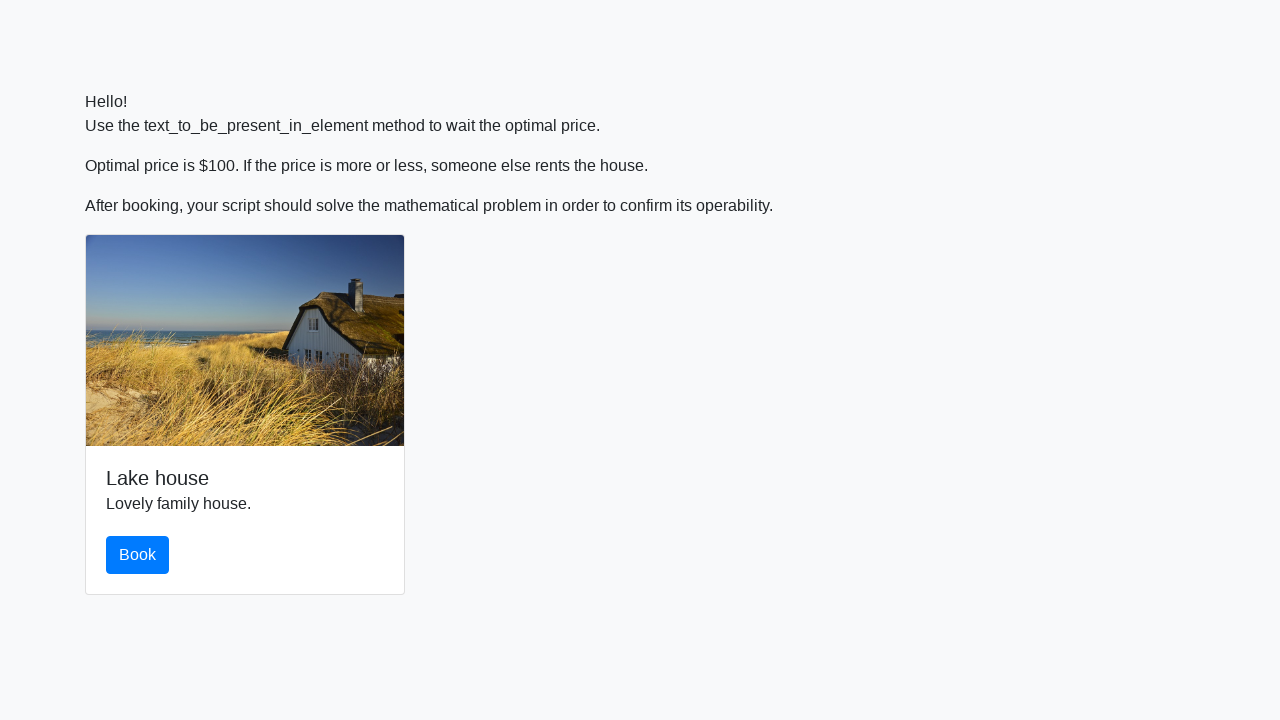

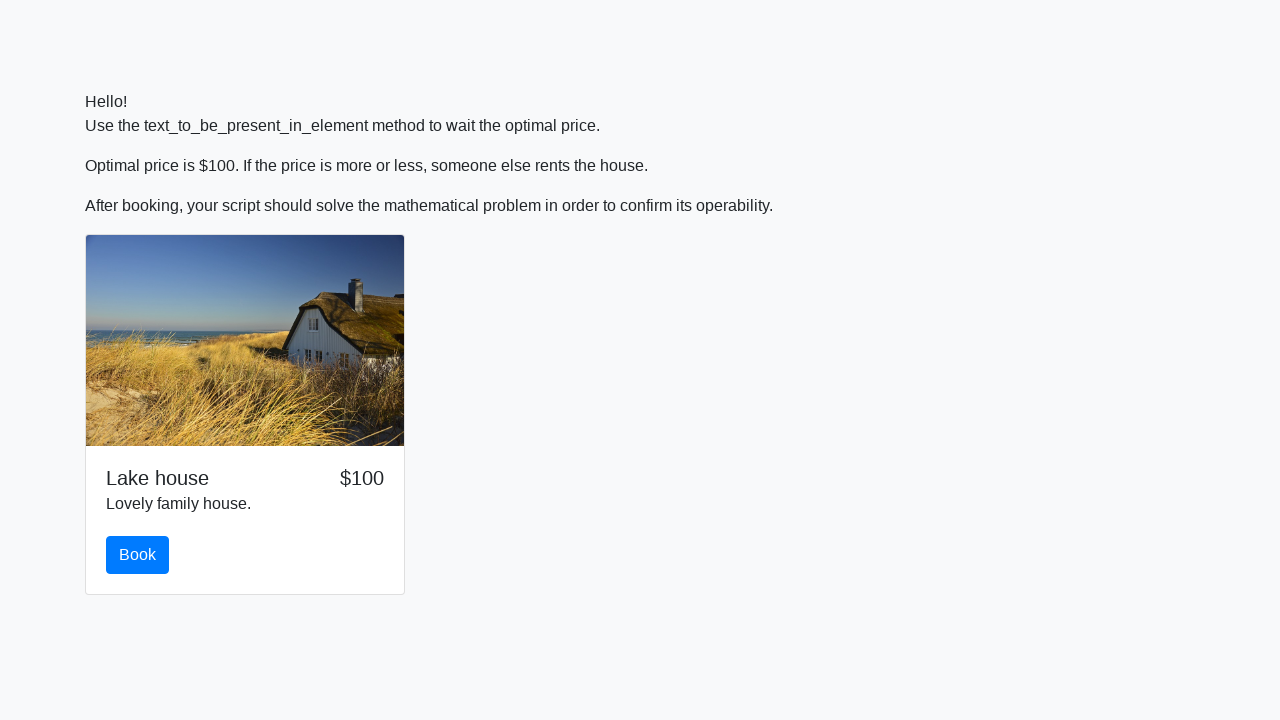